Tests multi-select list editor functionality by clicking on various checkboxes for features (3G, Bluetooth) and models on a DevExpress demo page

Starting URL: https://demos.devexpress.com/aspxeditorsdemos/ListEditors/MultiSelect.aspx

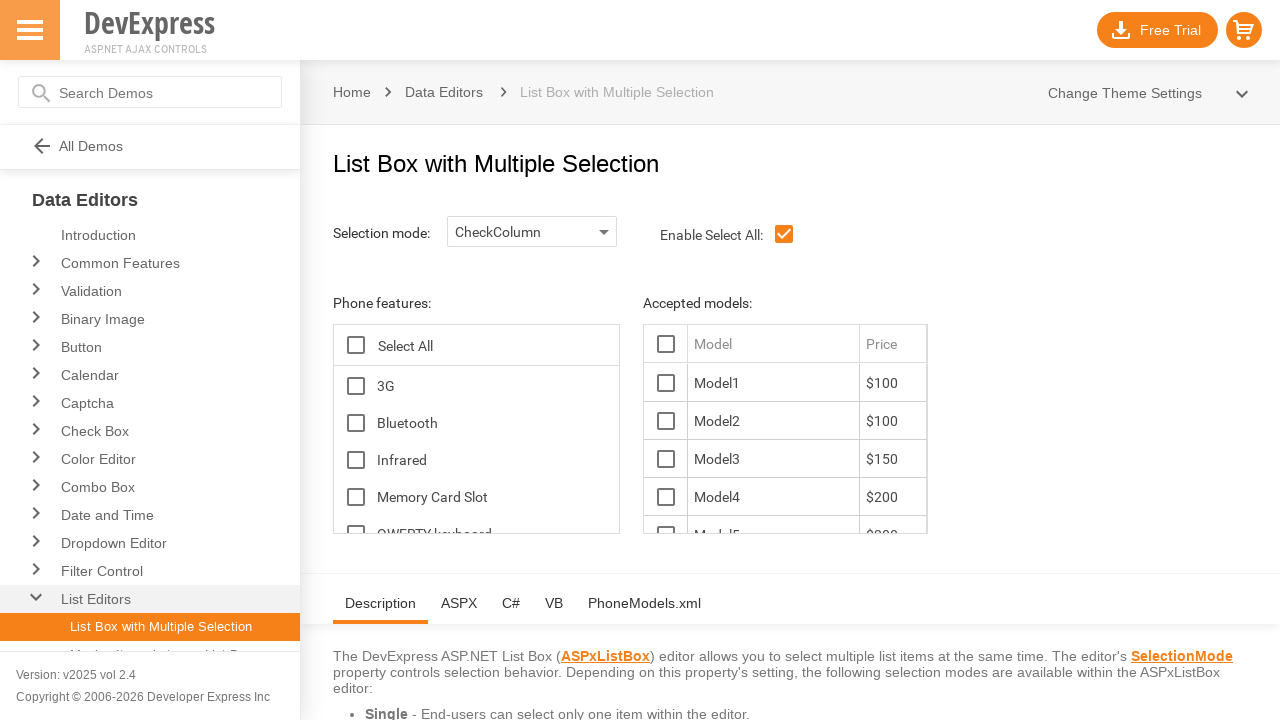

Clicked on 3G feature checkbox at (356, 386) on xpath=//*[@id='ContentHolder_lbFeatures_TG_D']
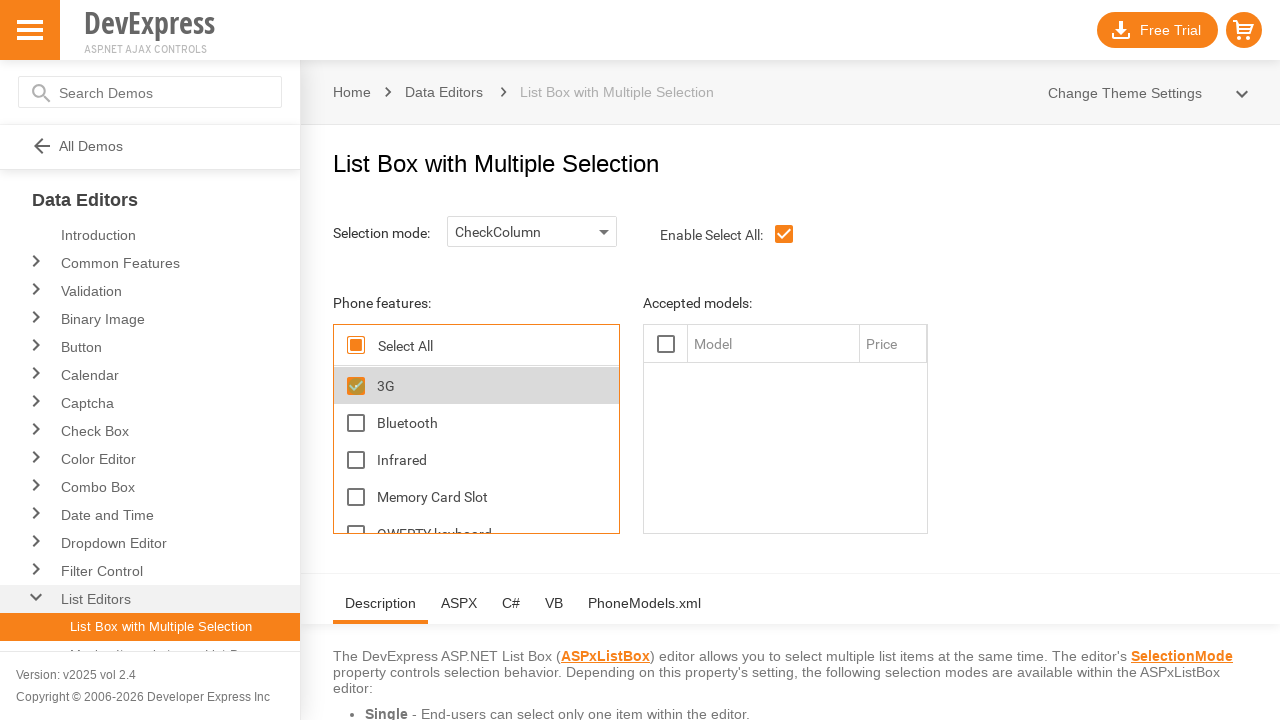

Clicked on model 10 checkbox at (666, 383) on xpath=//*[@id='ContentHolder_lbModels_10_D']
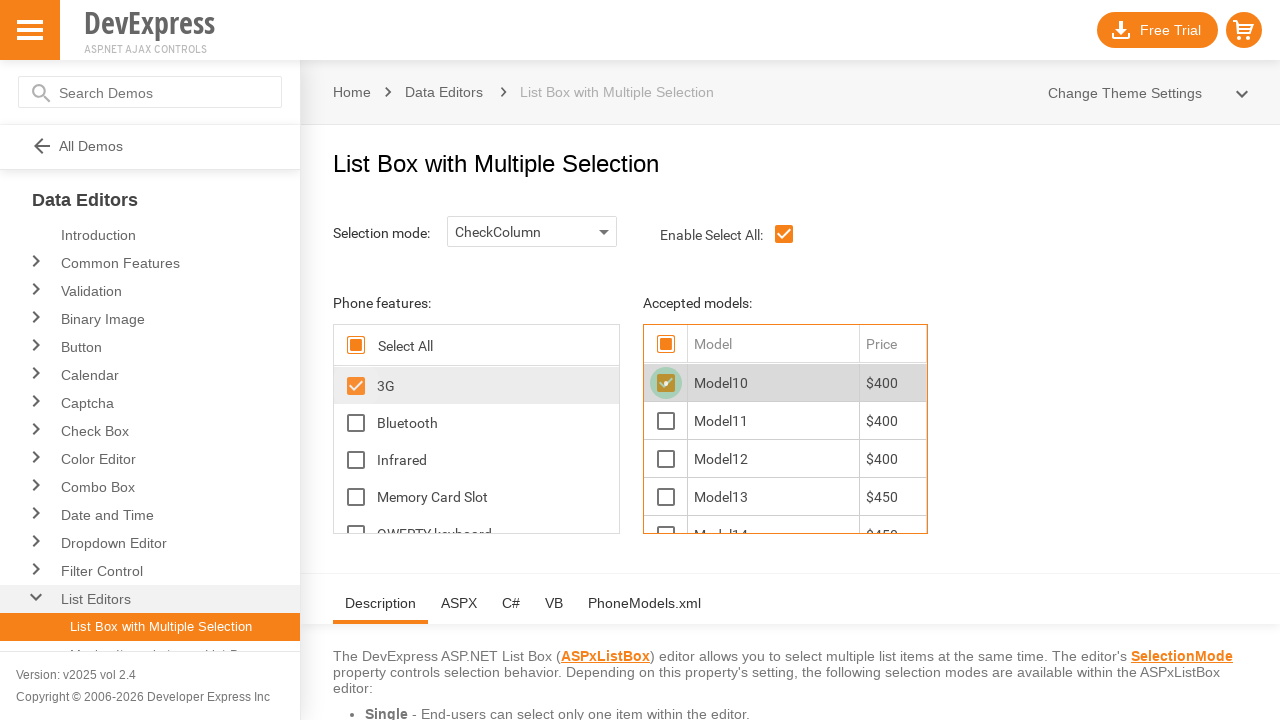

Clicked on Bluetooth feature checkbox at (356, 423) on xpath=//*[@id='ContentHolder_lbFeatures_Bluetooth_D']
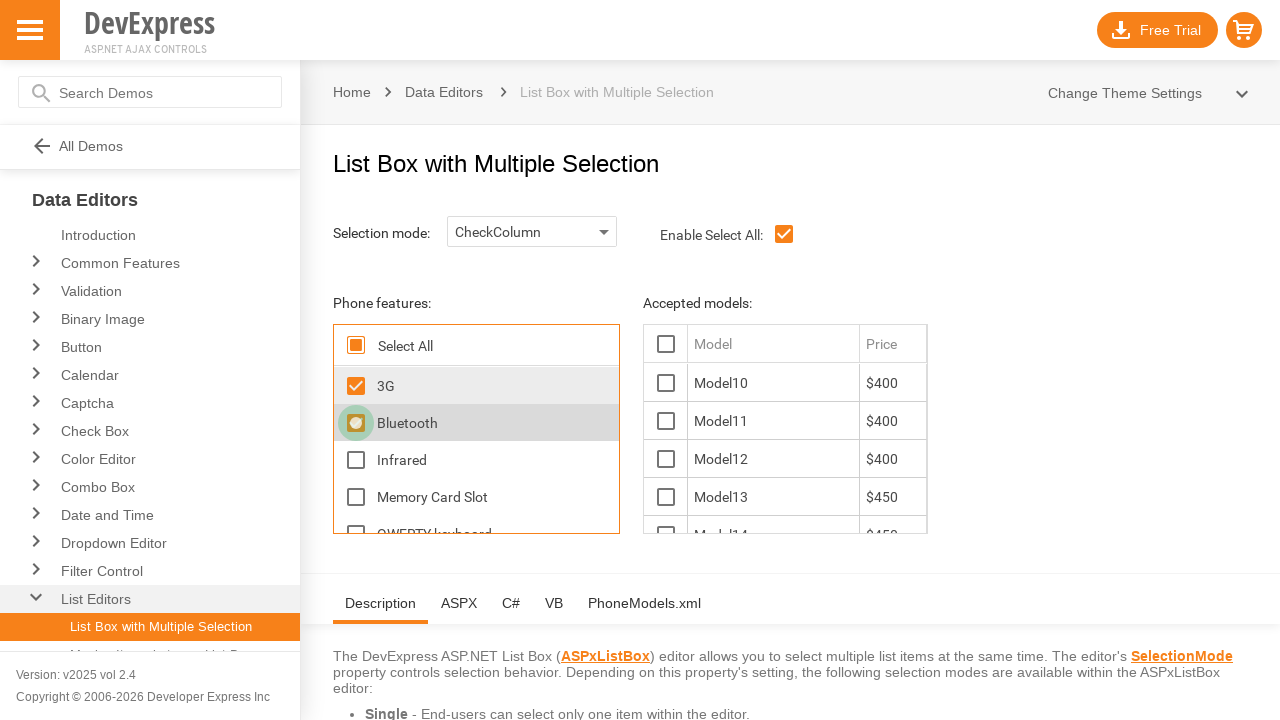

Clicked on model 11 checkbox at (666, 421) on xpath=//span[@id='ContentHolder_lbModels_11_D']
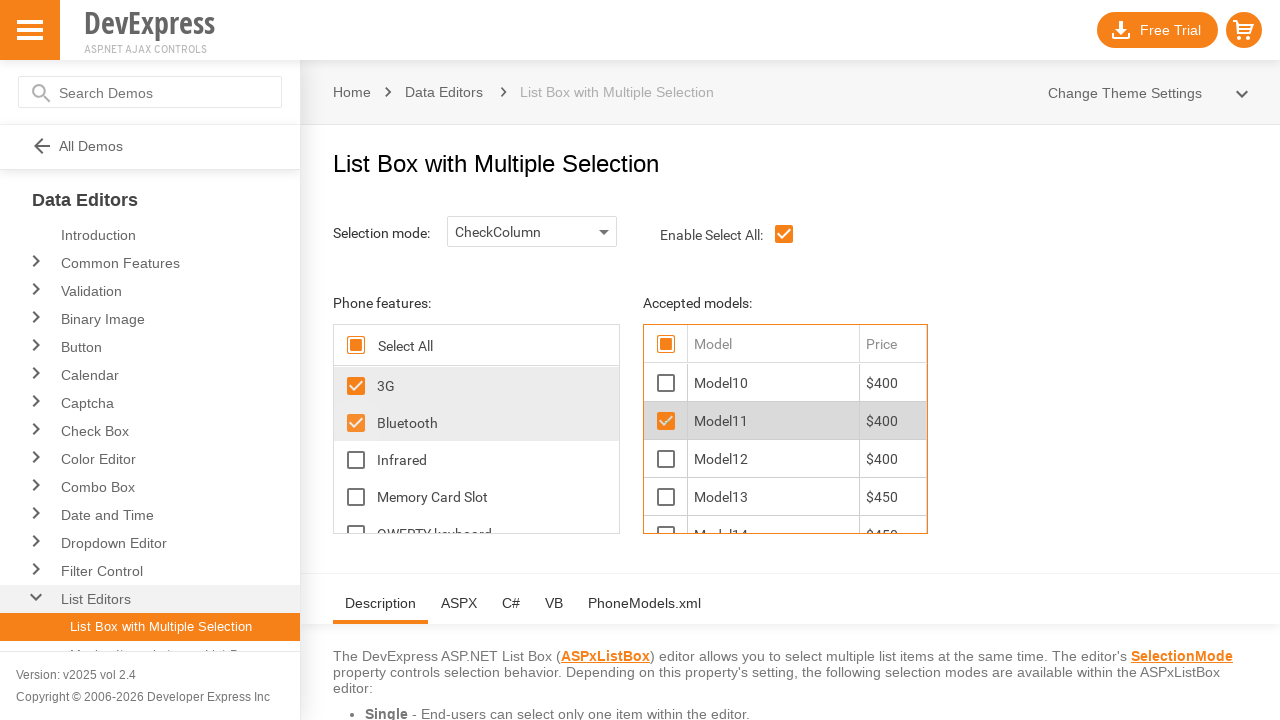

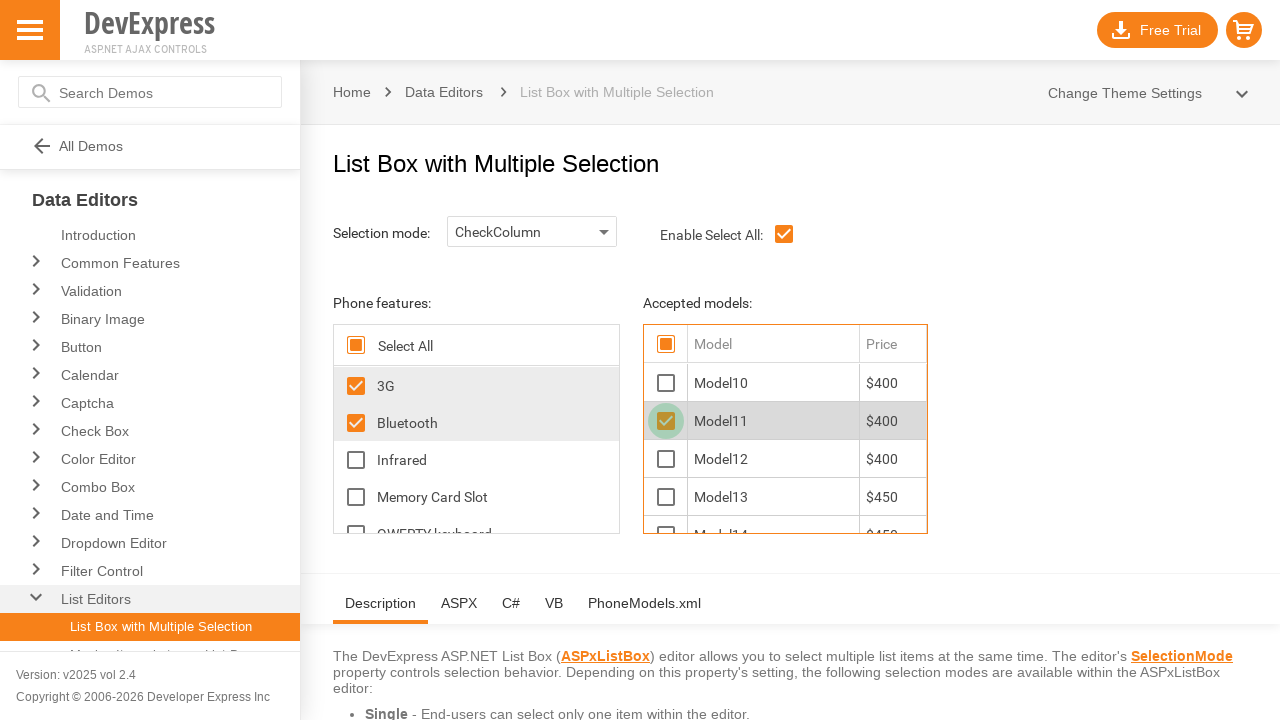